Navigates to Anti-Malware news page and verifies that news elements are displayed

Starting URL: https://www.anti-malware.ru/news

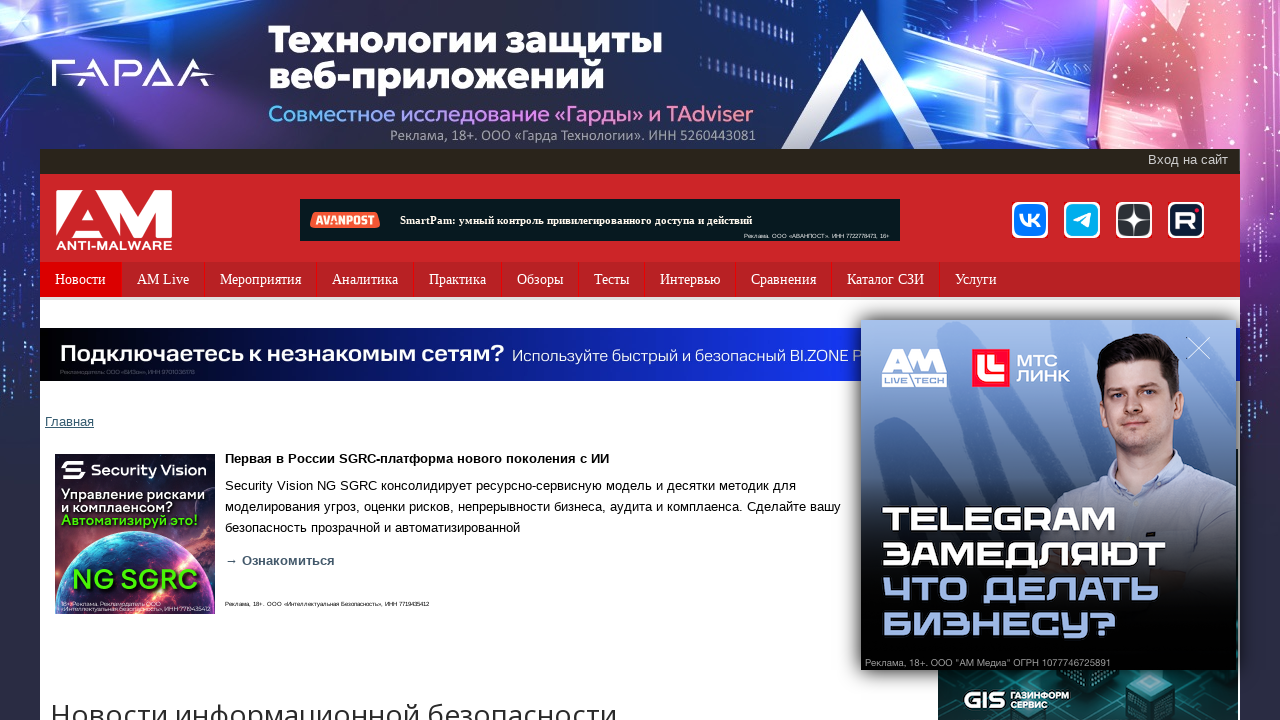

Navigated to Anti-Malware news page
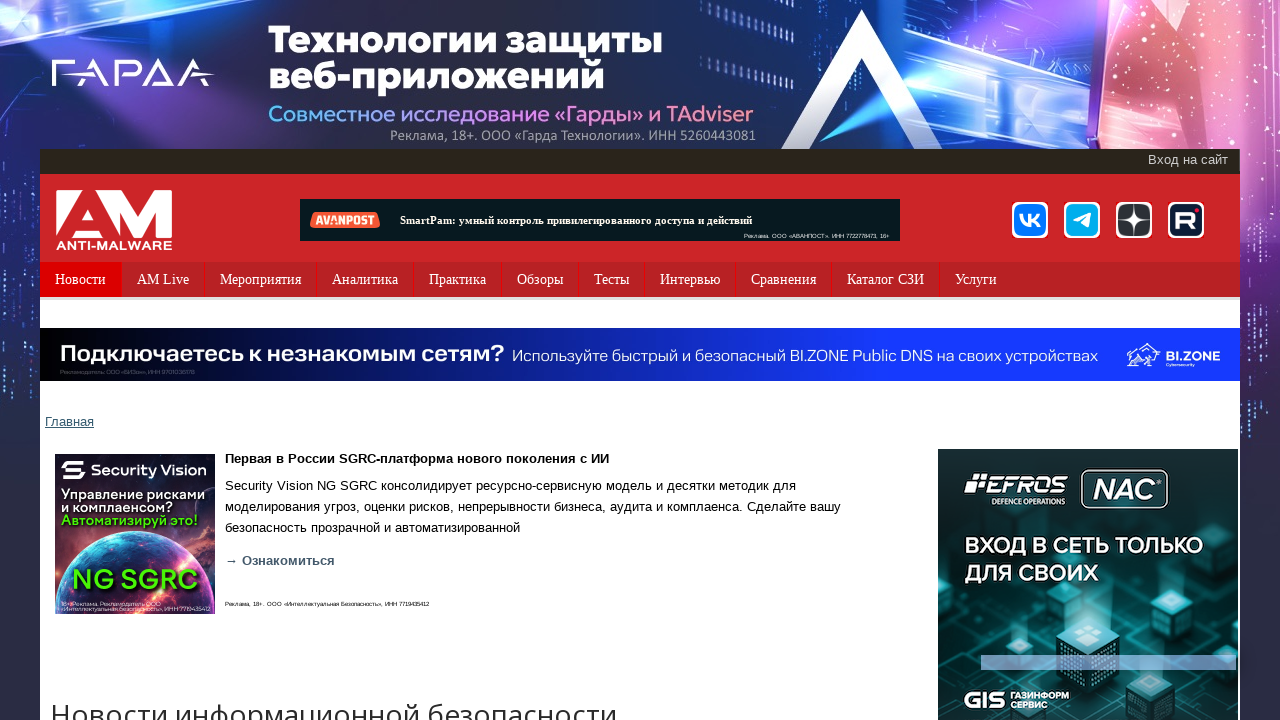

News images loaded (img-responsive elements present)
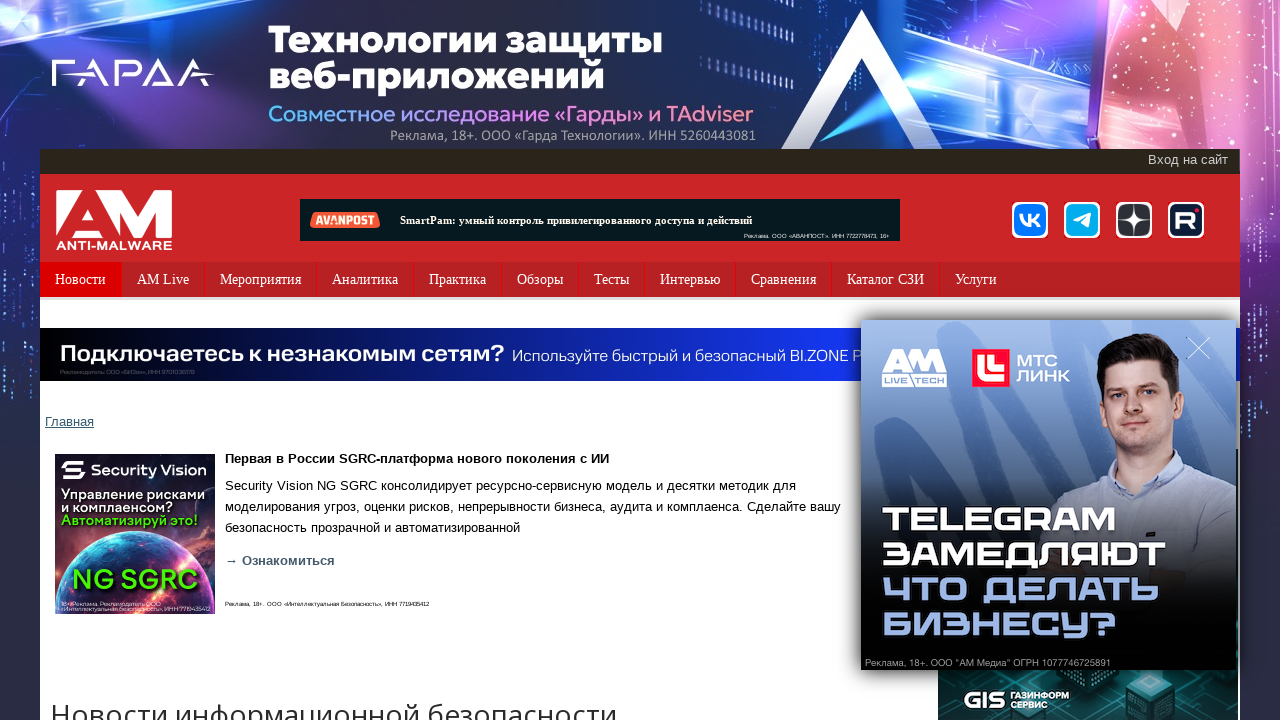

News headlines loaded (h2 elements present)
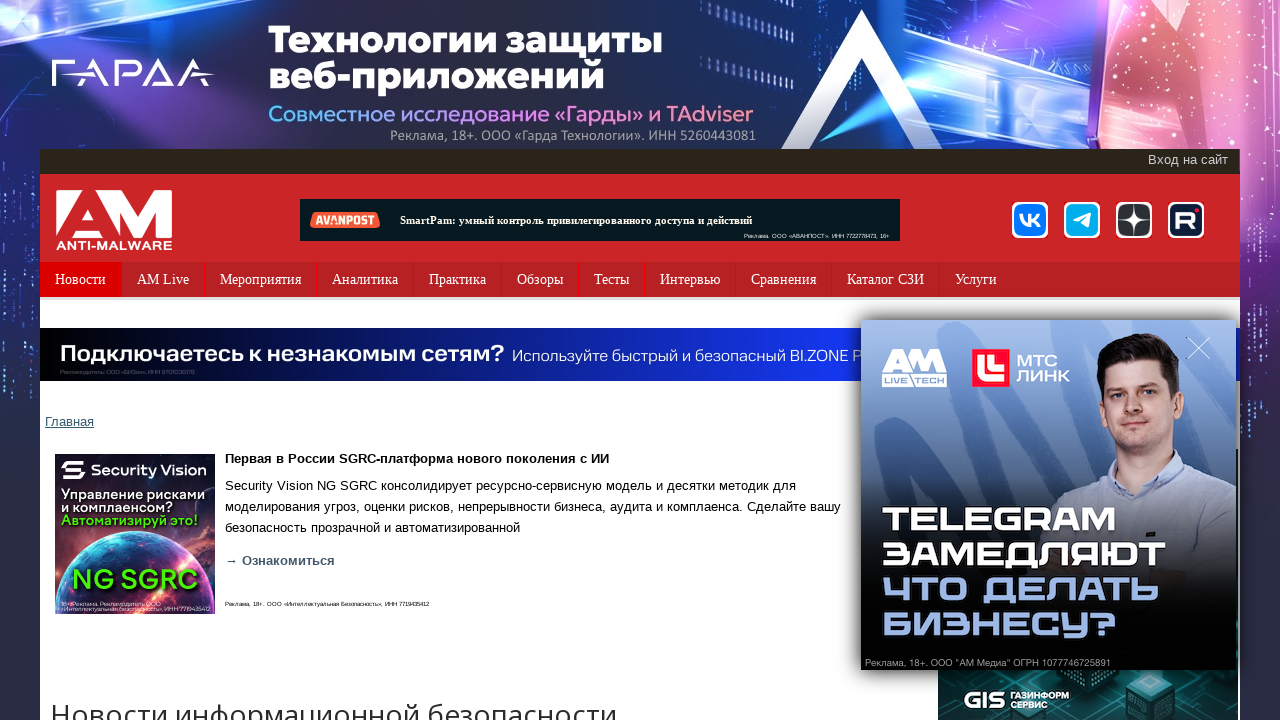

News descriptions loaded (p elements present)
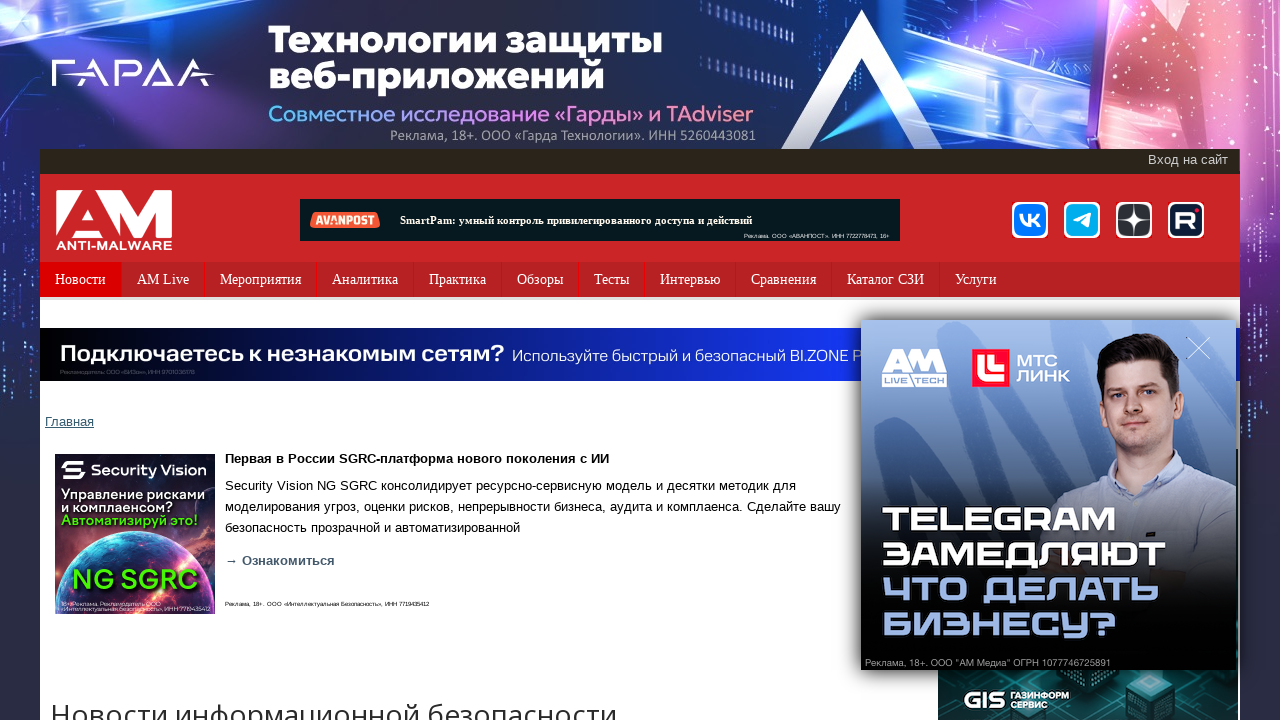

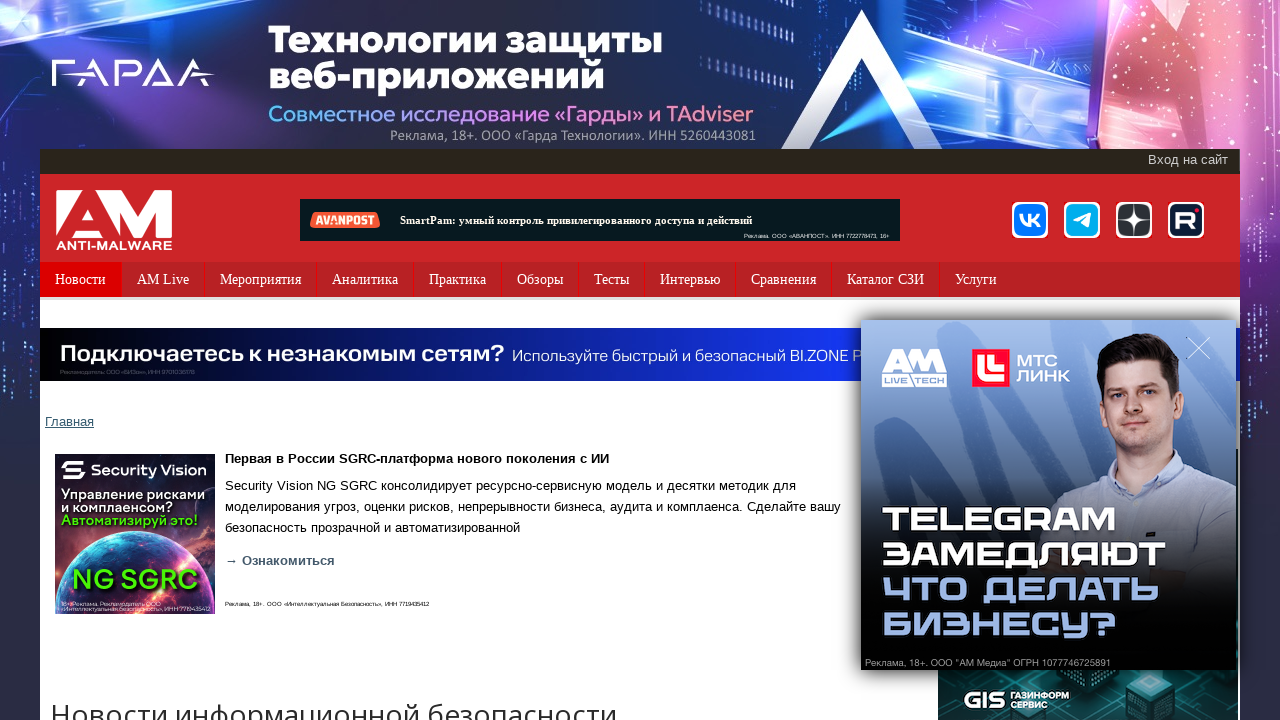